Tests dropdown selection functionality by selecting options using different methods: by index, visible text, and value

Starting URL: https://demoqa.com/select-menu

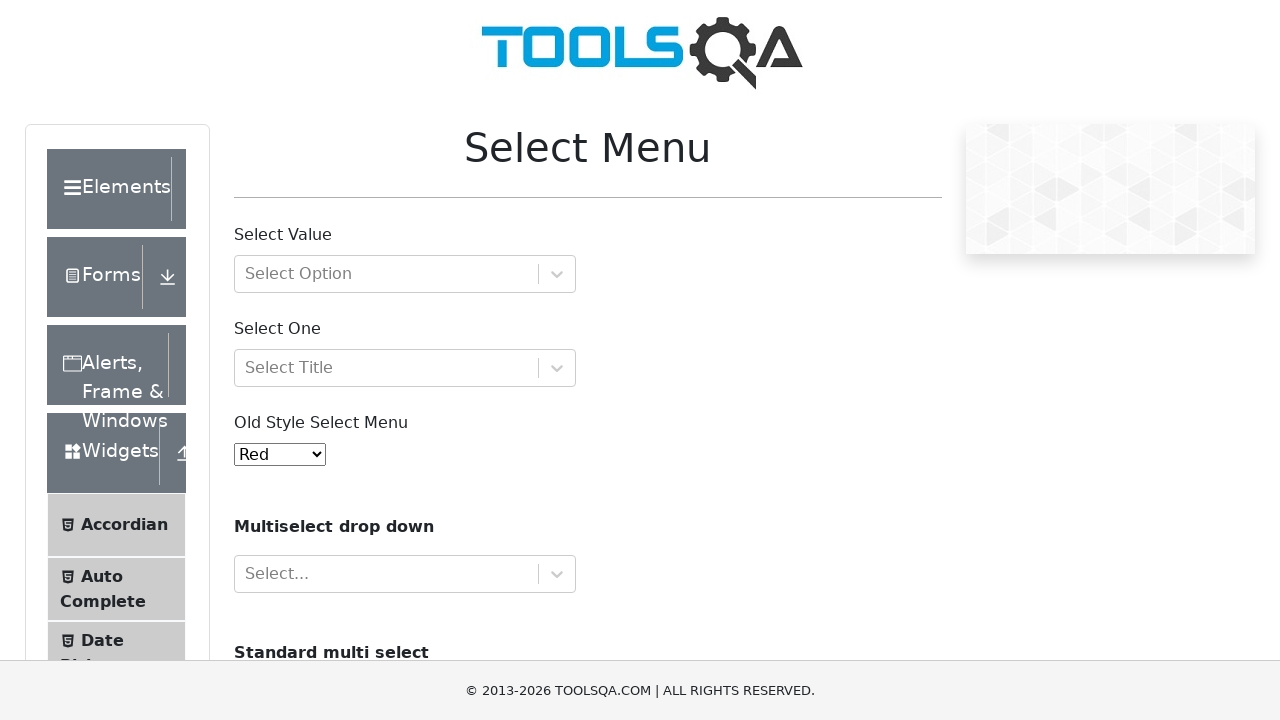

Located the Old Style Select Menu dropdown element
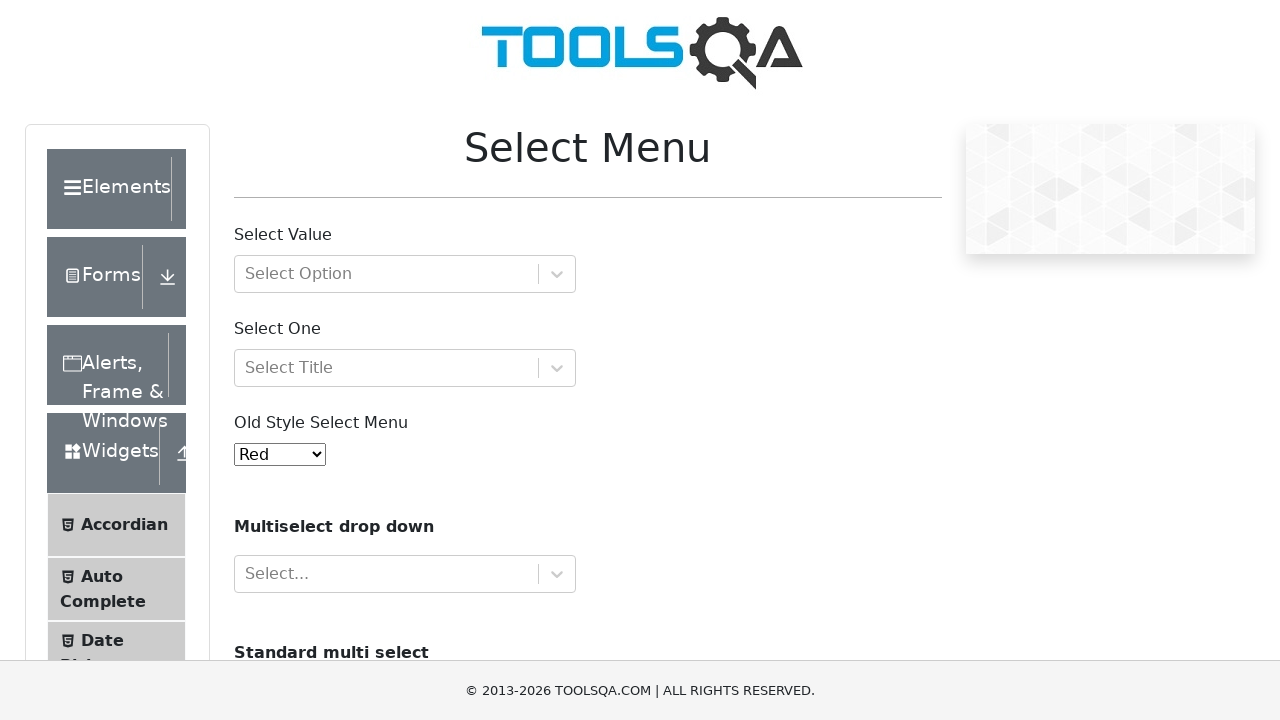

Selected 'Purple' option using index 4 on #oldSelectMenu
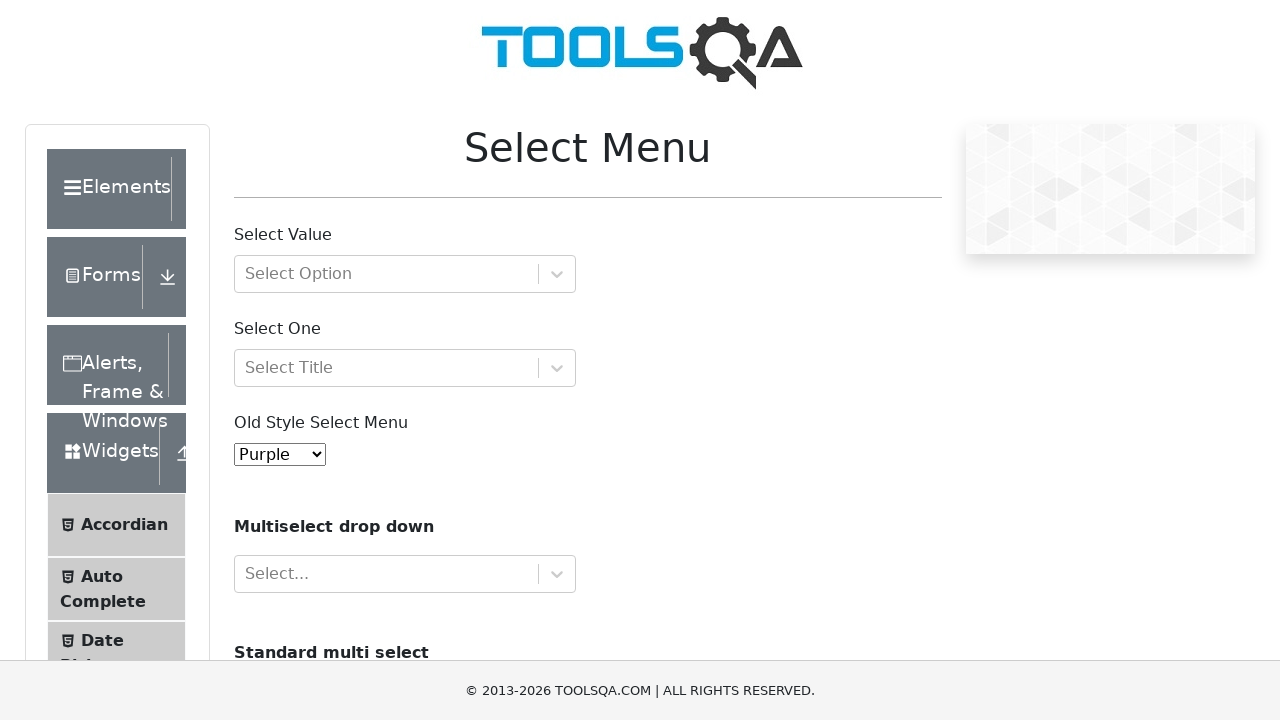

Selected 'Magenta' option using visible text label on #oldSelectMenu
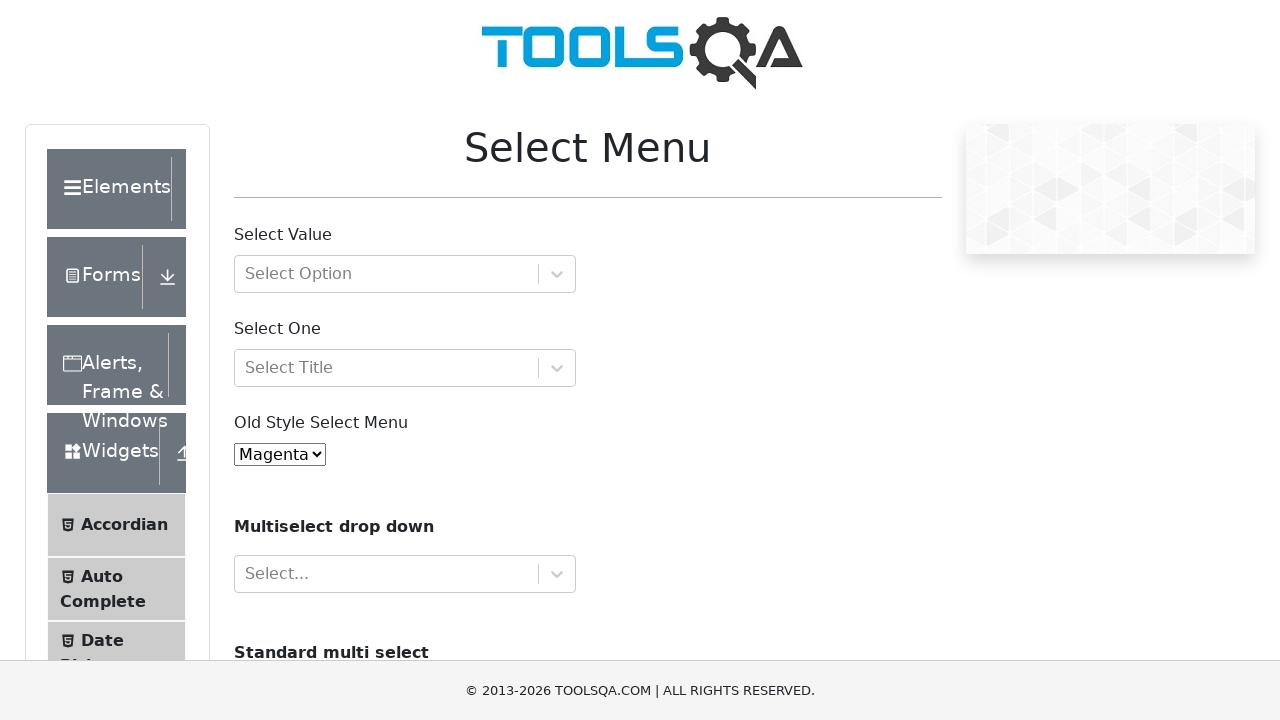

Selected 'Aqua' option using value attribute '10' on #oldSelectMenu
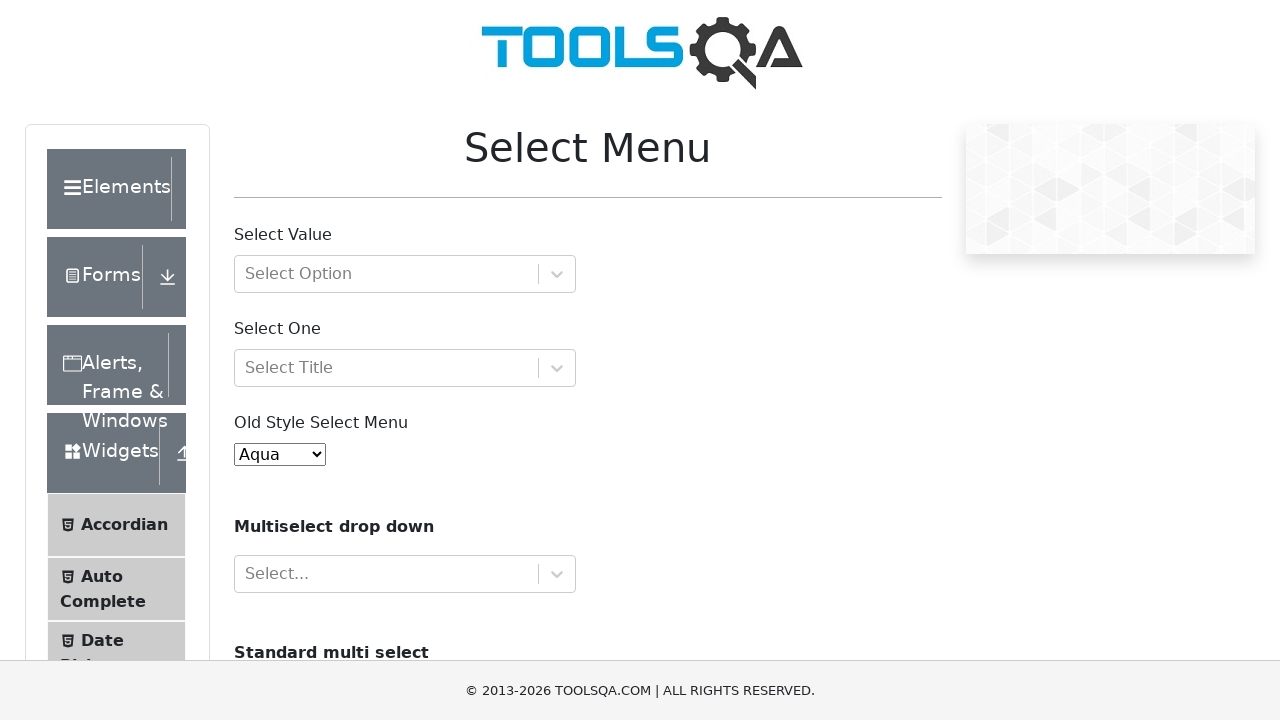

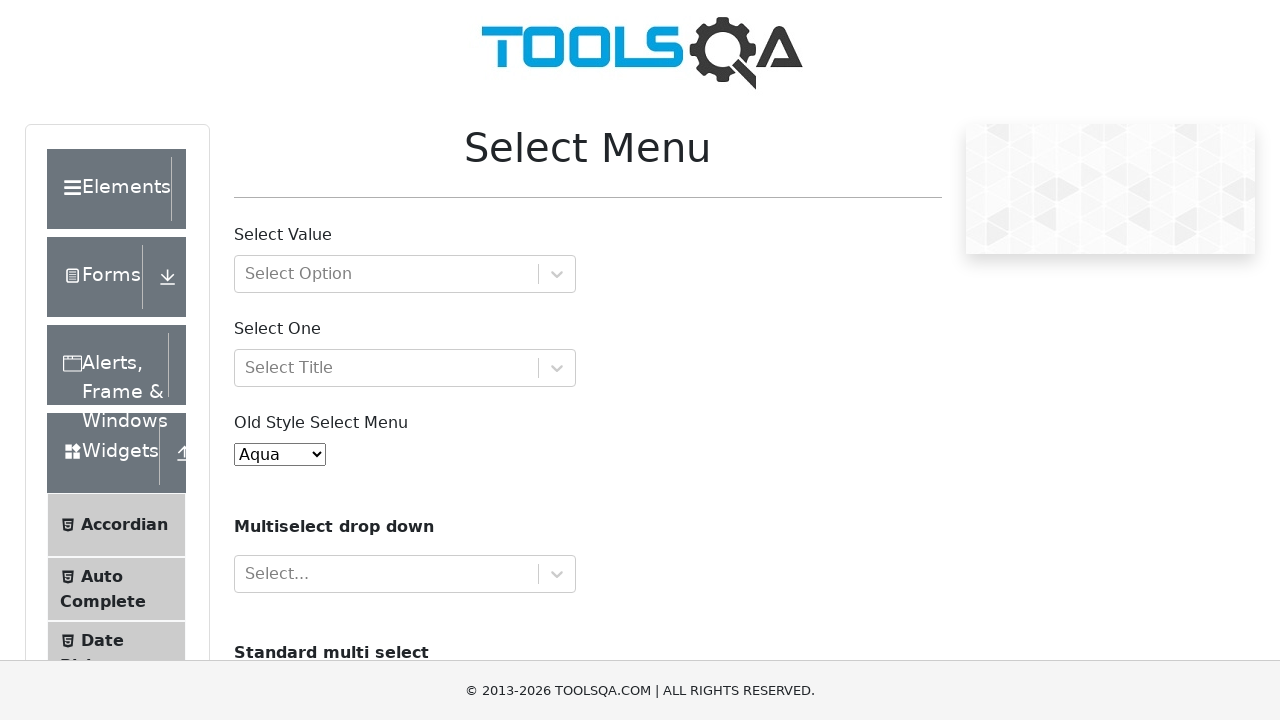